Tests a text box form by filling in Full Name, Email, Current Address, and Permanent Address fields, then submitting and verifying the submitted data is displayed correctly.

Starting URL: http://demoqa.com/text-box

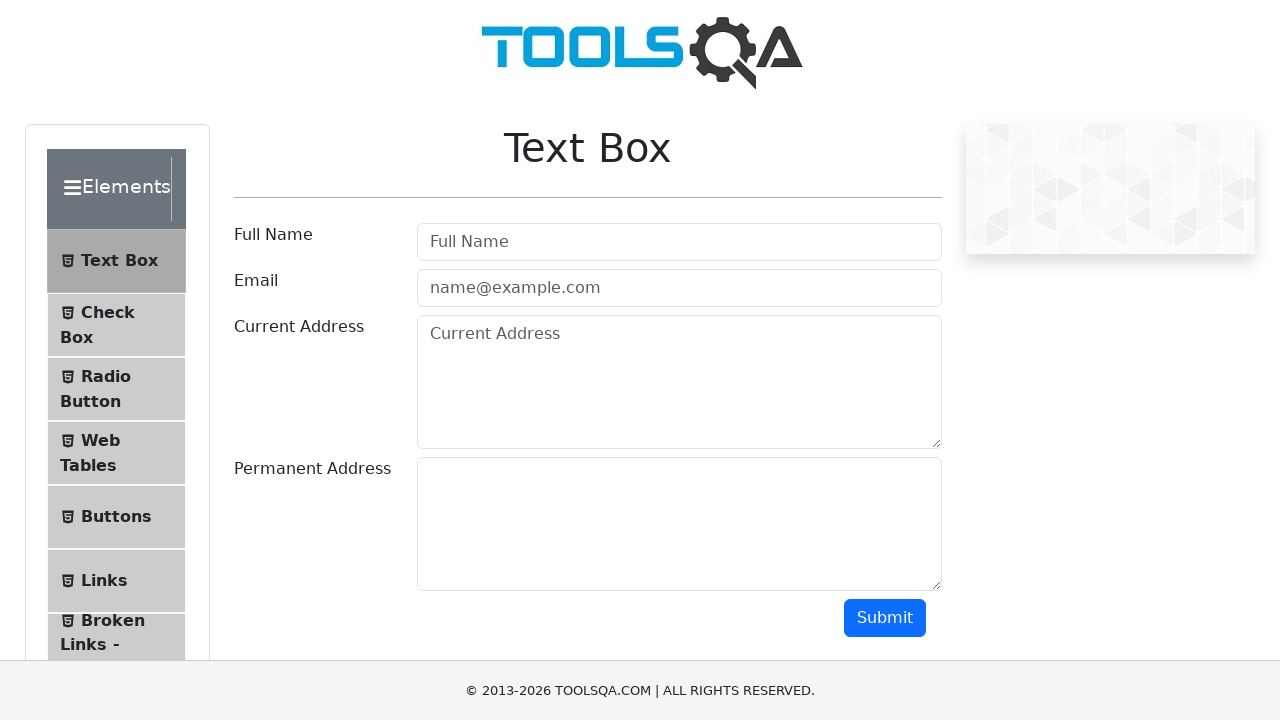

Filled Full Name field with 'Automation' on [placeholder='Full Name']
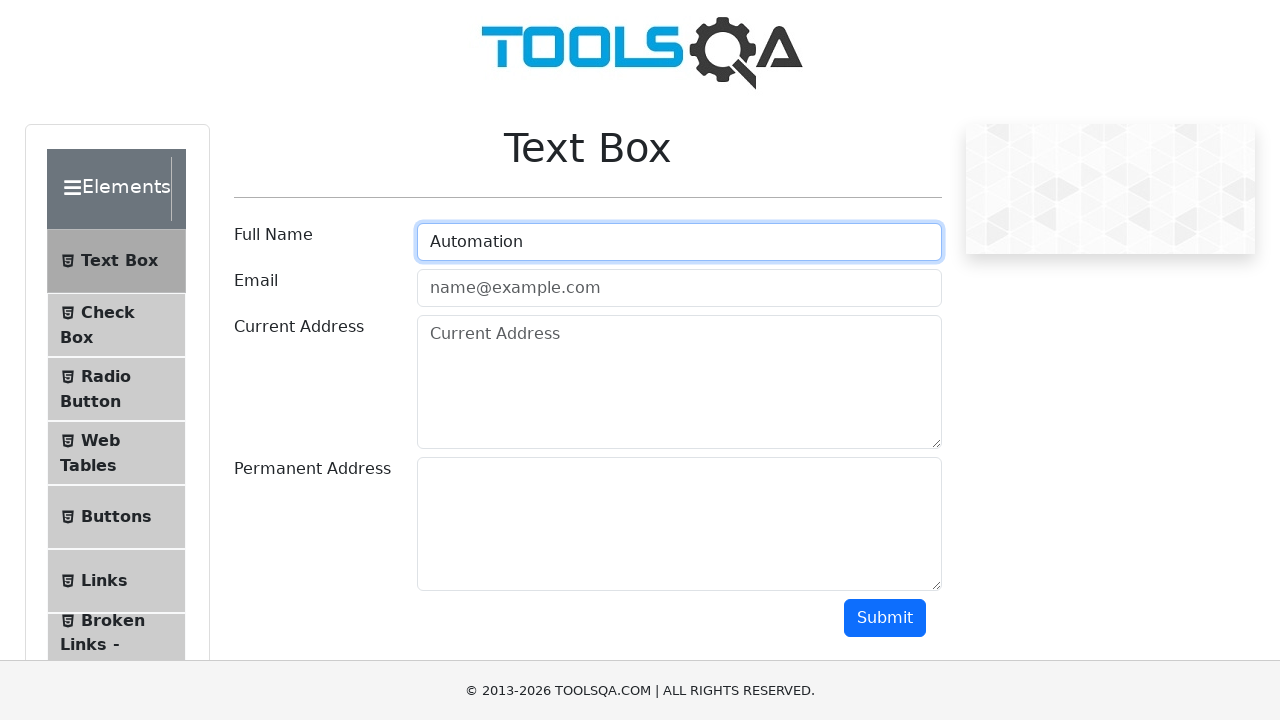

Filled Email field with 'Testing@gmail.com' on [placeholder='name@example.com']
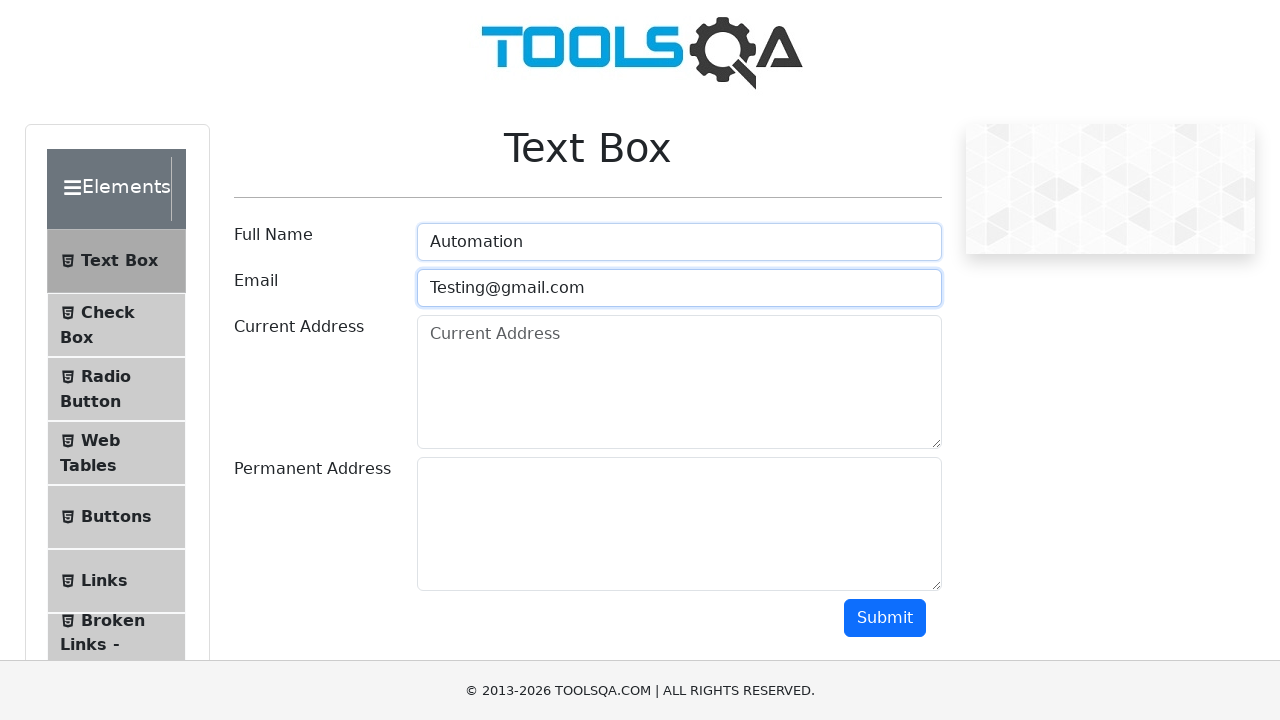

Filled Current Address field with 'Testing Current Address' on [placeholder='Current Address']
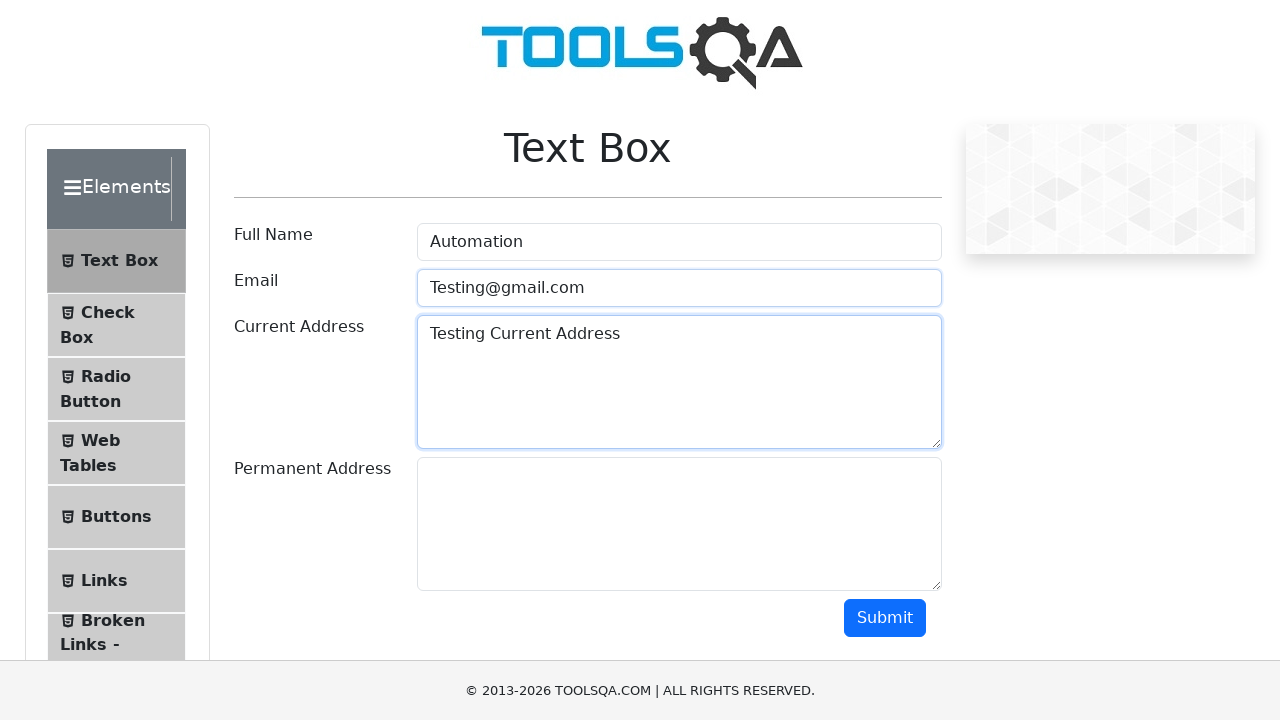

Filled Permanent Address field with 'Testing permanent address' on div[id='permanentAddress-wrapper'] textarea
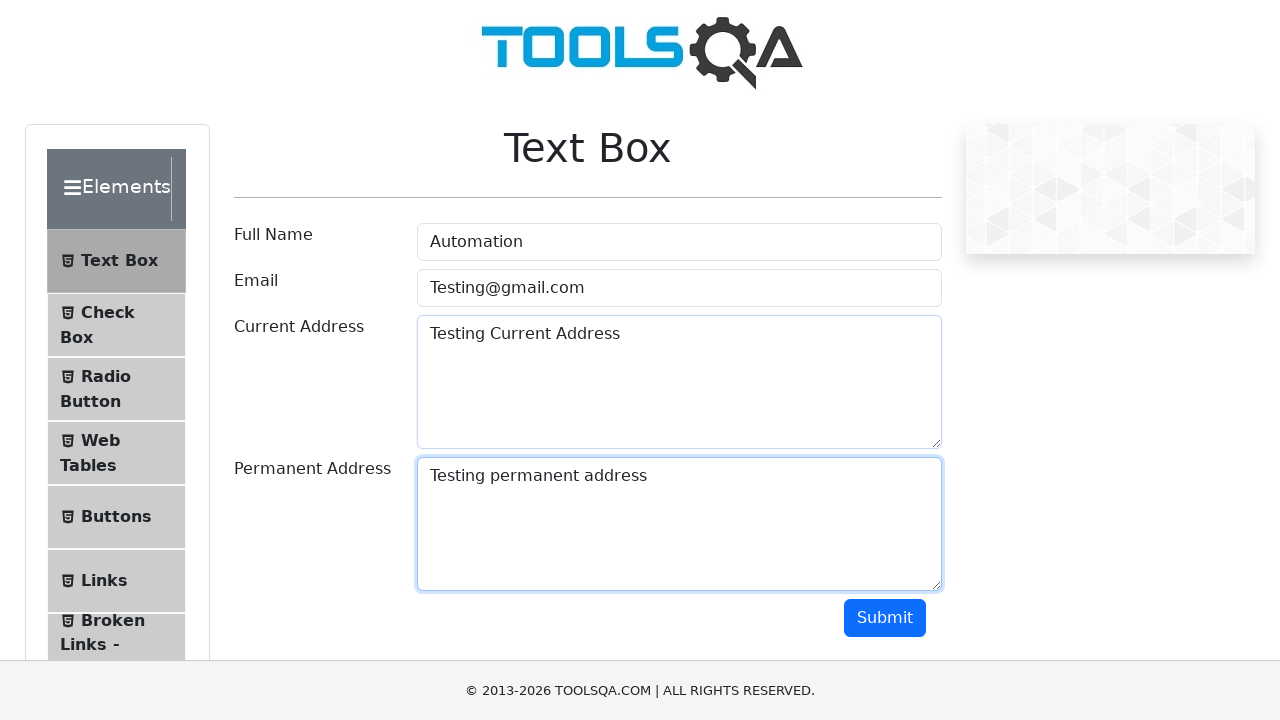

Clicked Submit button at (893, 618) on div[class='mt-2 justify-content-end row'] > :nth-child(1)
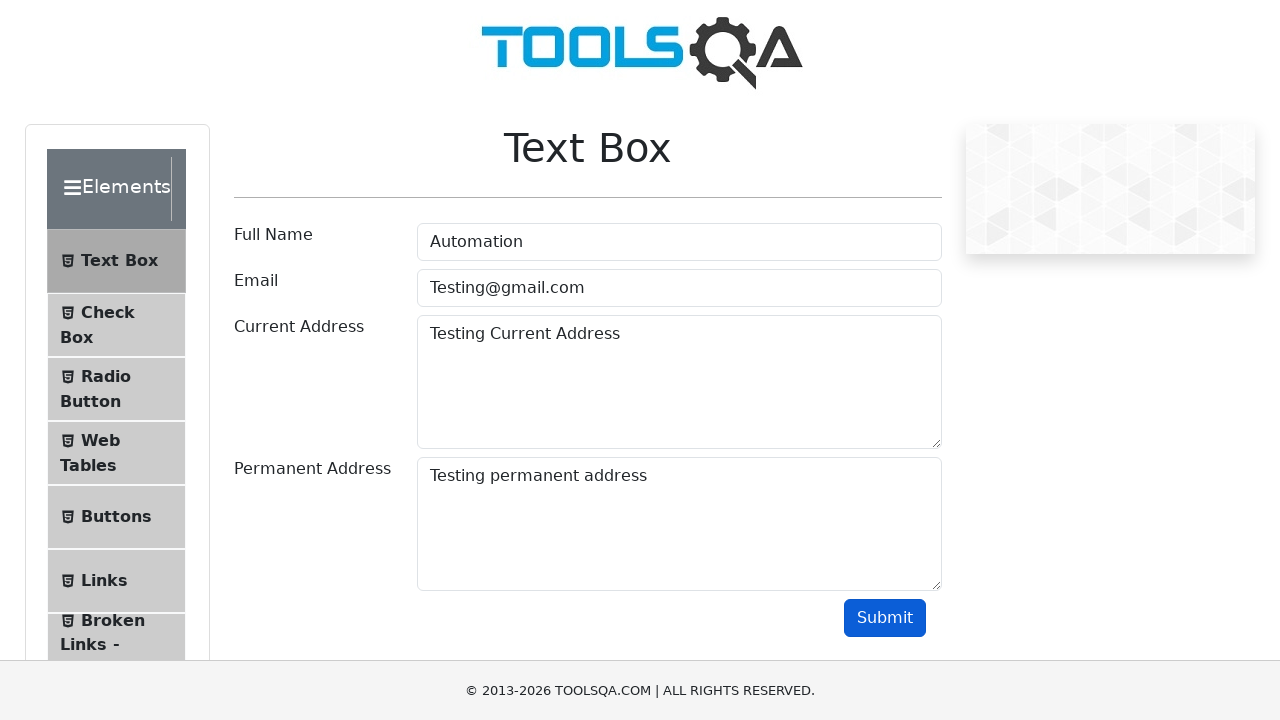

Form submission output appeared
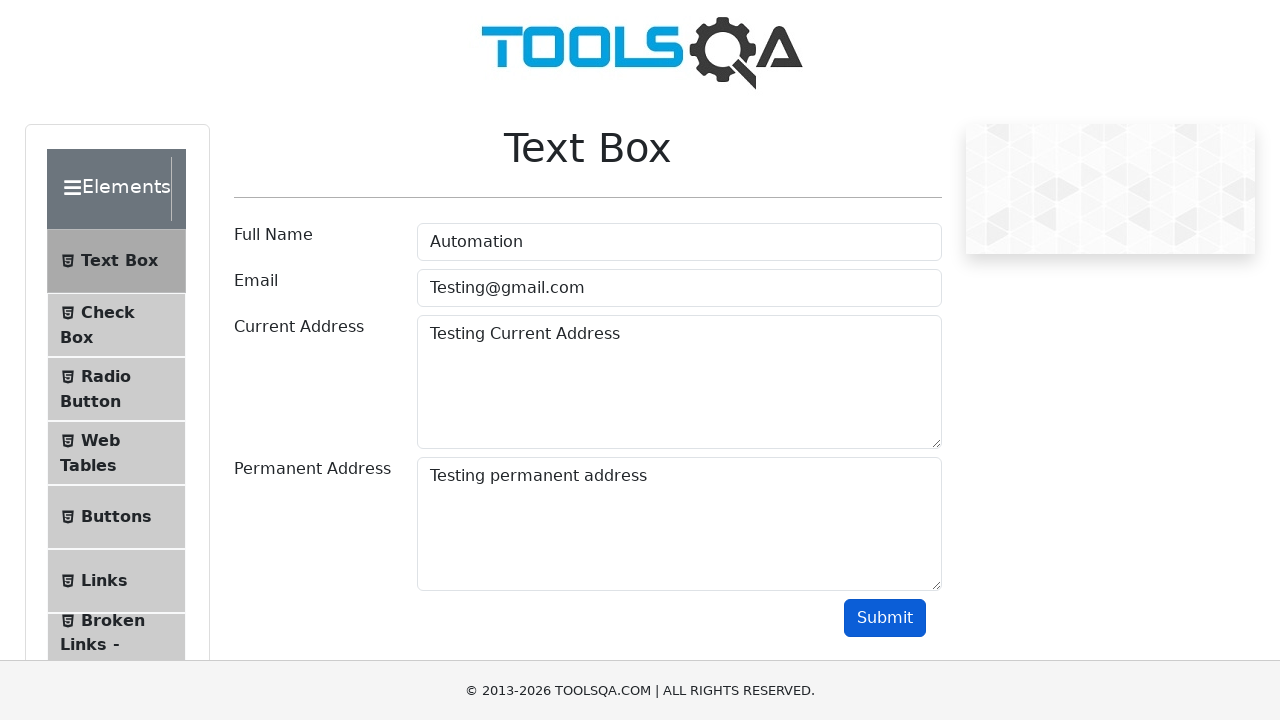

Located Full Name output element
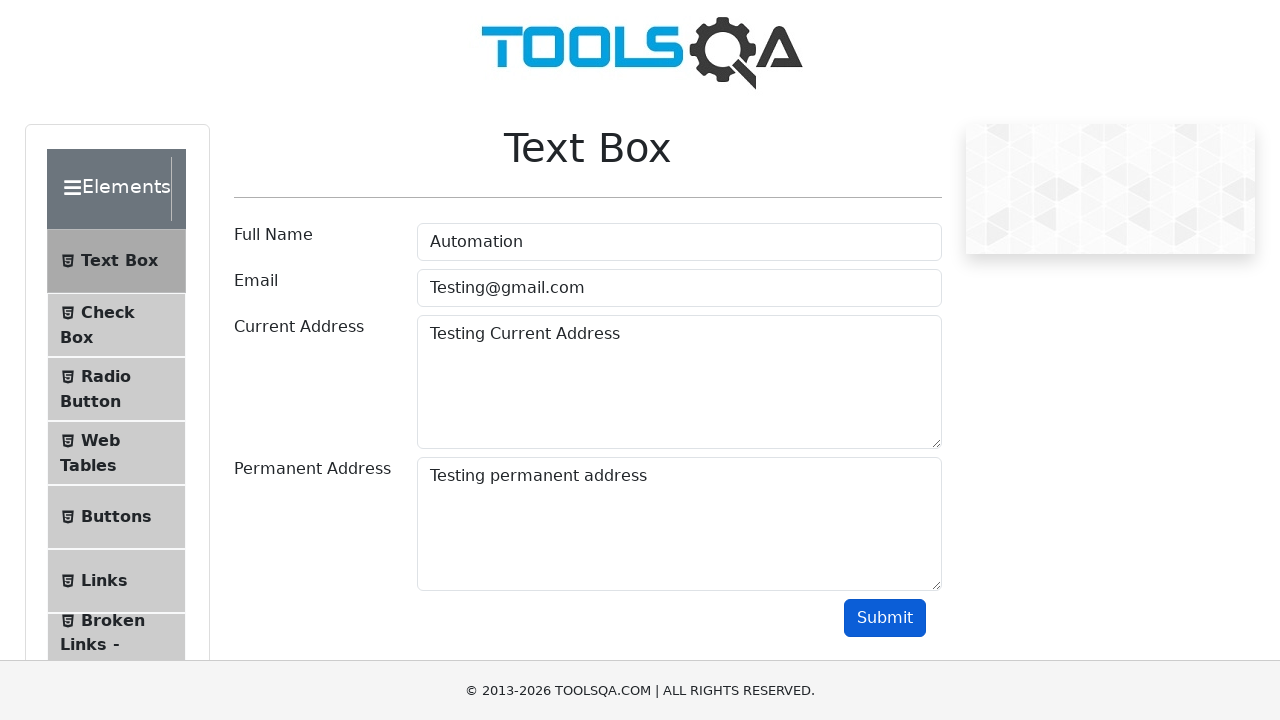

Verified Full Name output contains 'Automation'
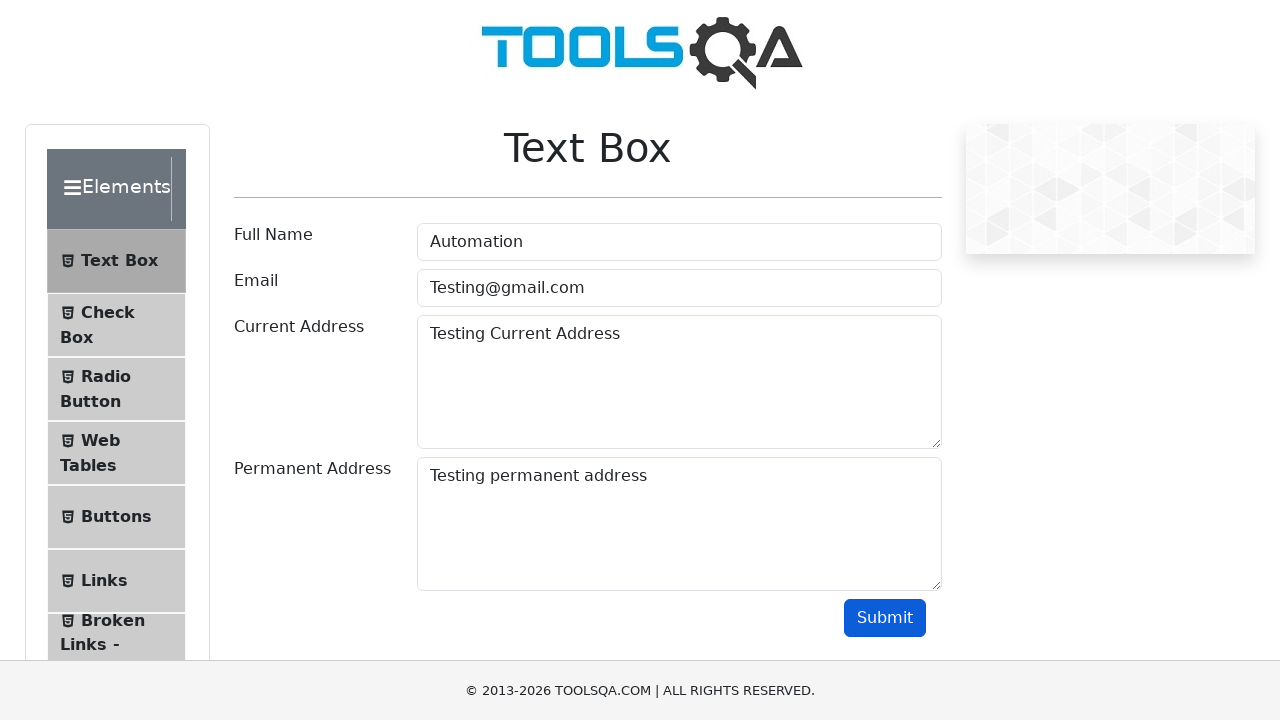

Located Email output element
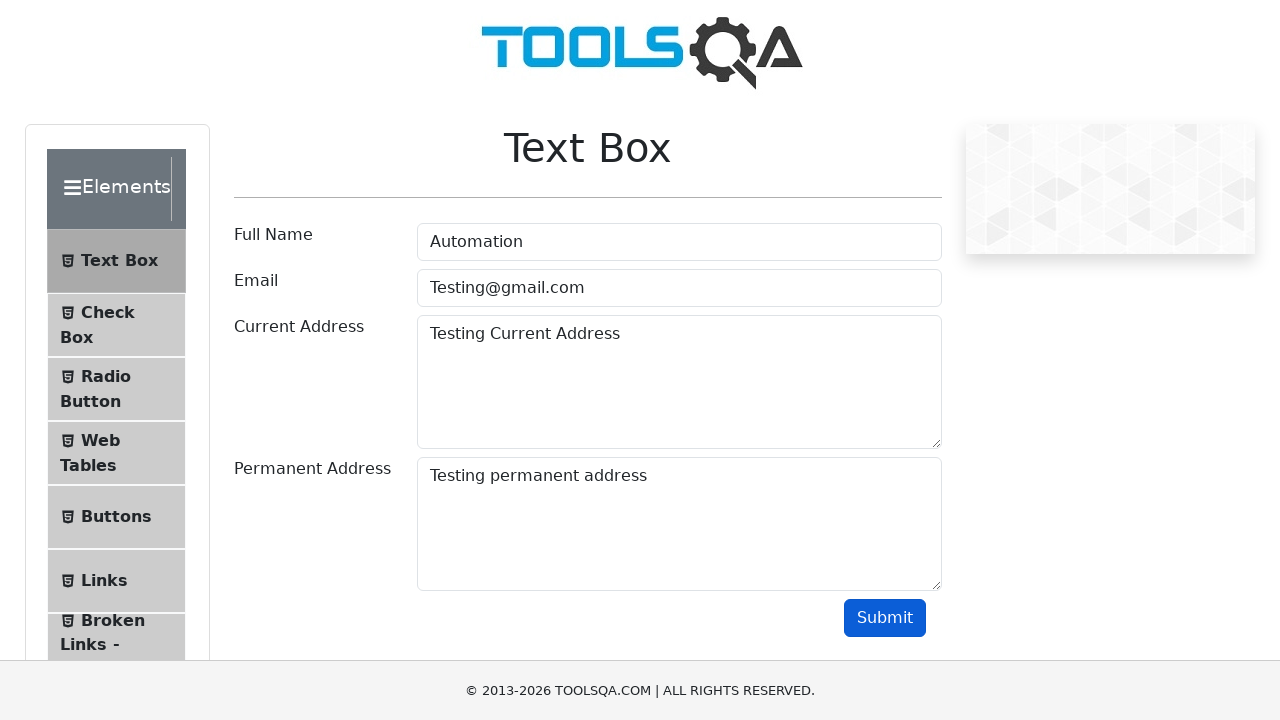

Verified Email output contains 'Testing'
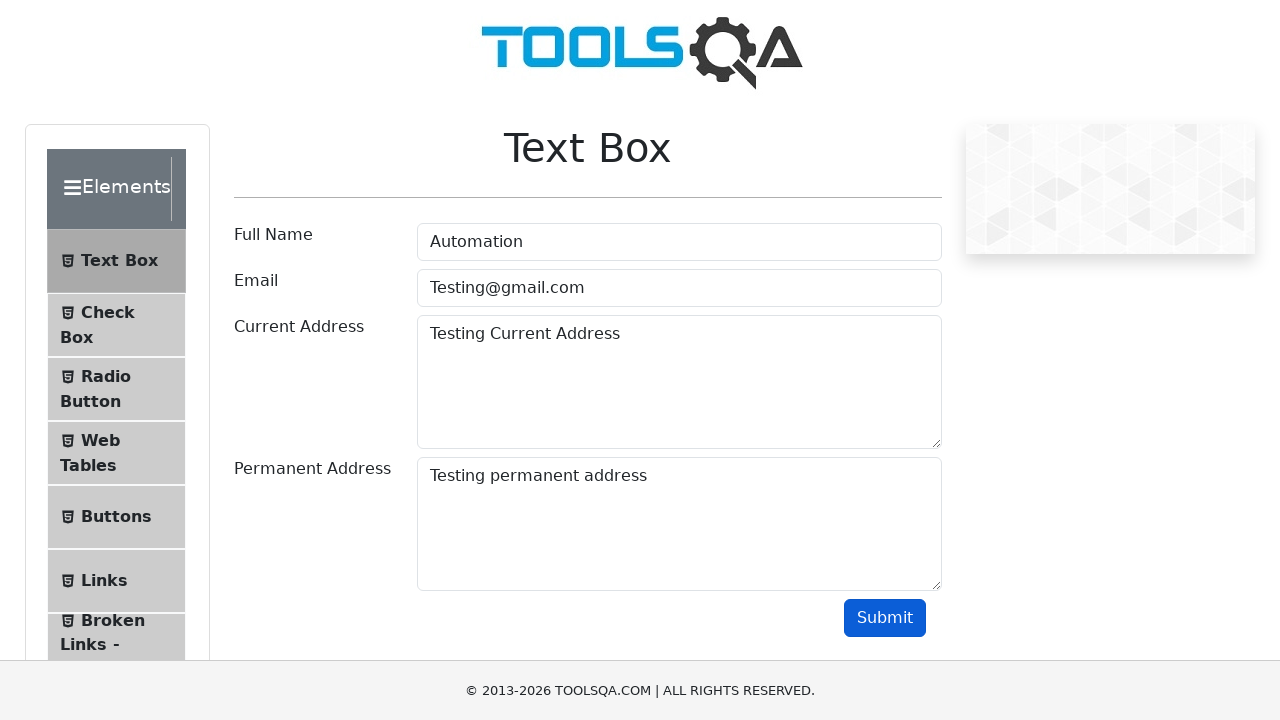

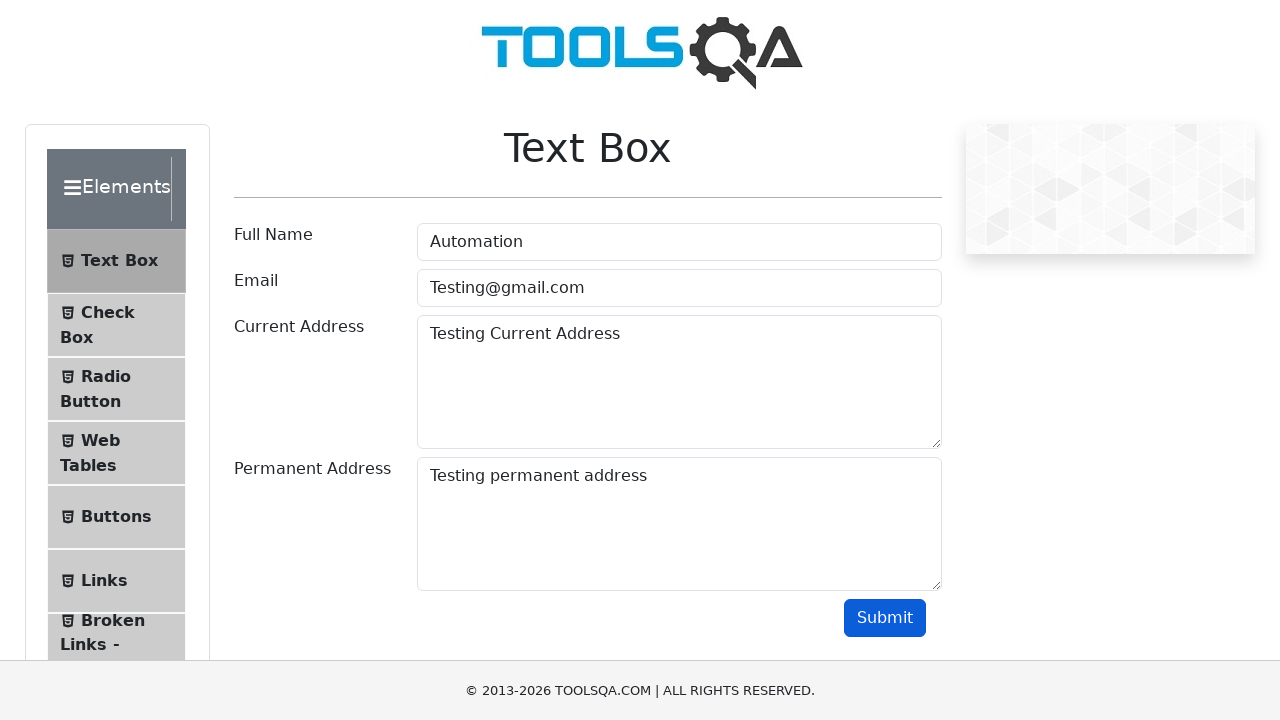